Navigates to a QA Specialist portfolio website and clicks on the contact button/link element

Starting URL: https://qatestid12.wixsite.com/qaspecialist

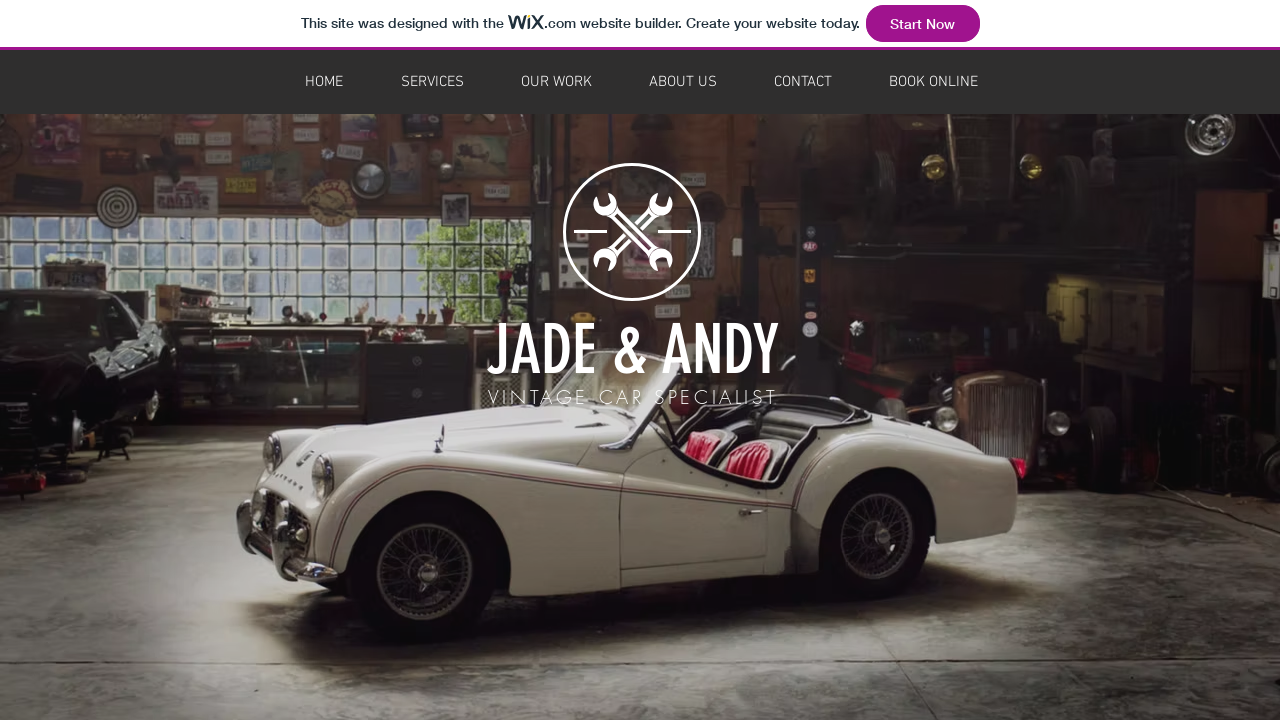

Waited for contact element to be present on the page
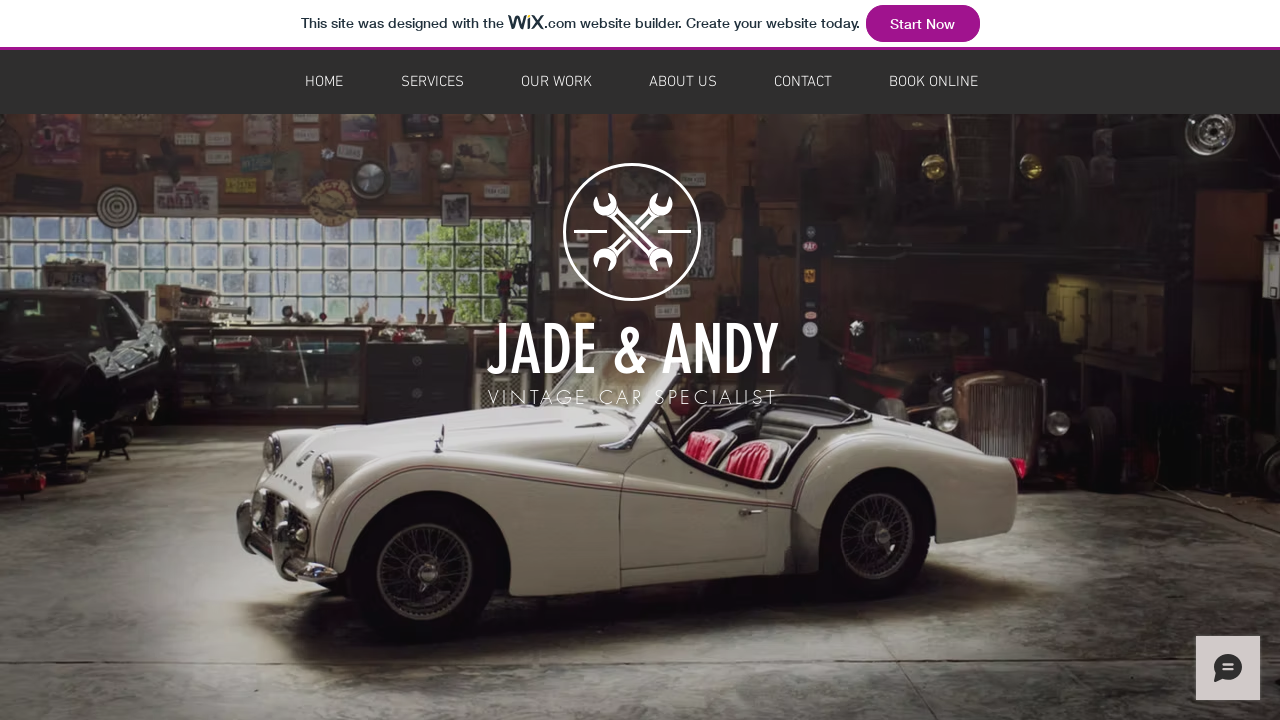

Clicked on the contact button/link element at (802, 82) on xpath=//*[@id='comp-ifgtula74label']
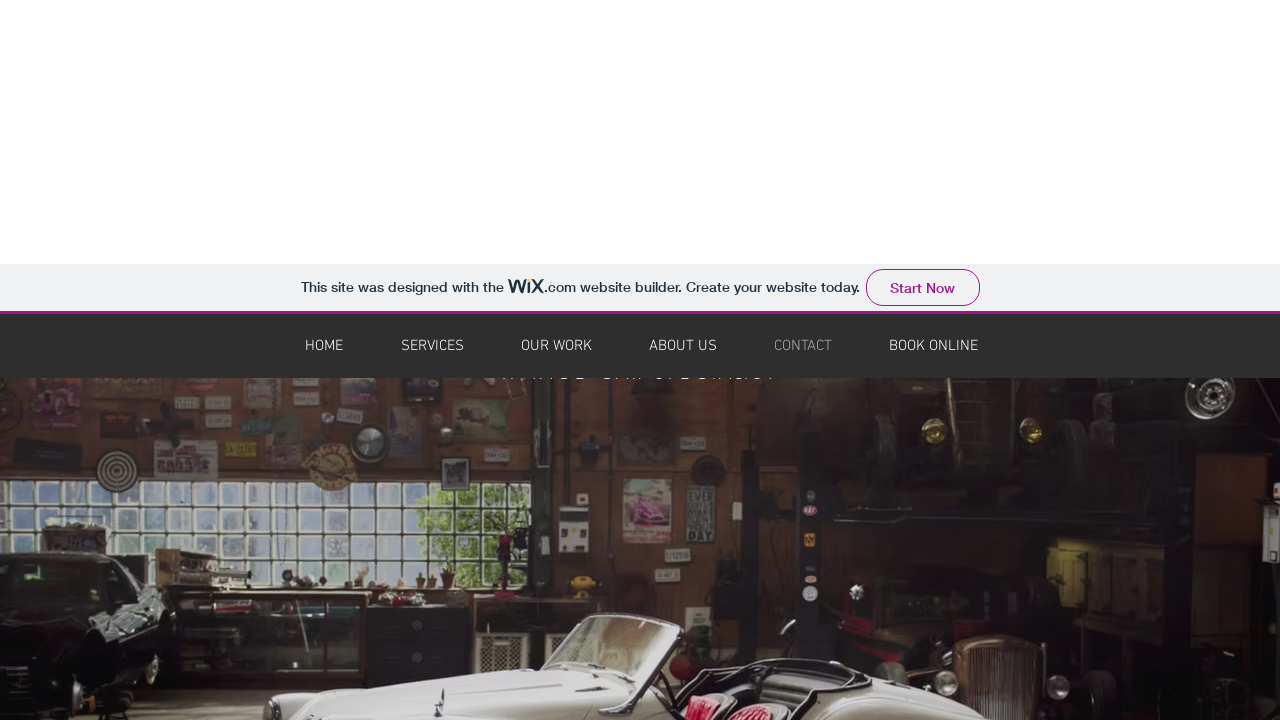

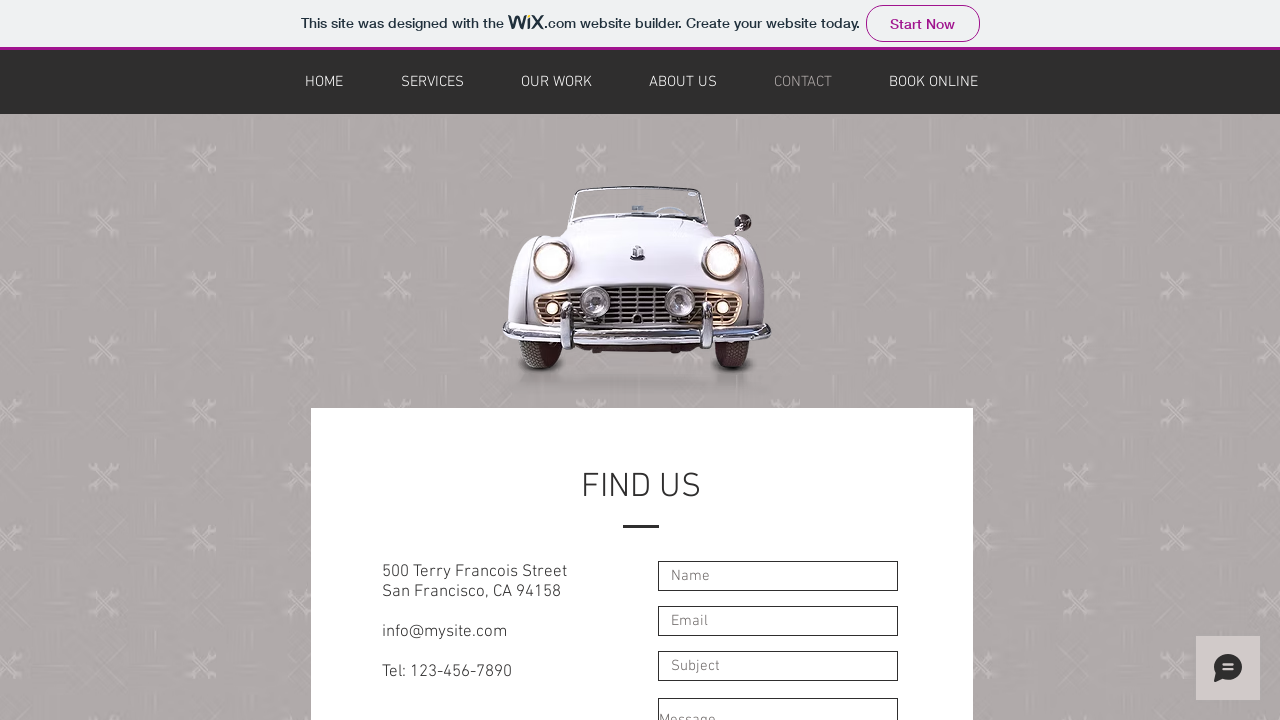